Tests hover functionality by moving mouse over three user figures, verifying that user names appear on hover, clicking profile links, verifying navigation to the resulting page, and navigating back for each user.

Starting URL: https://the-internet.herokuapp.com/hovers

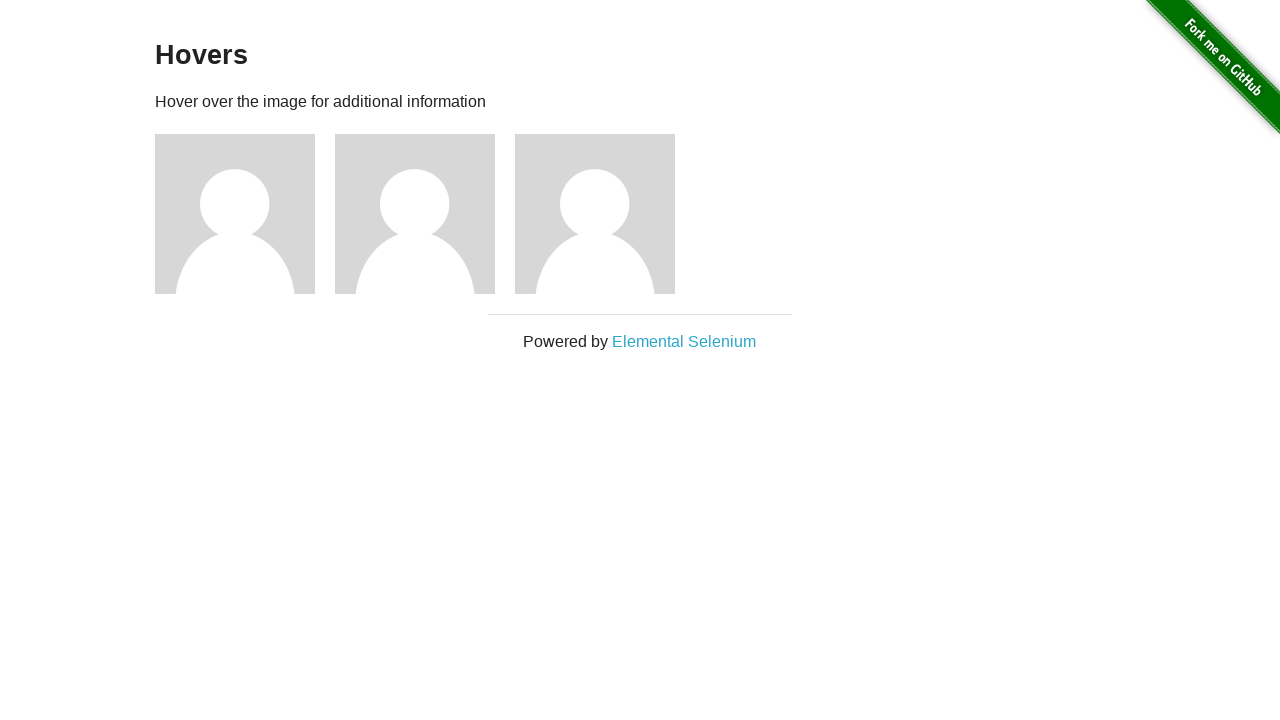

Hovered over first user figure at (245, 214) on xpath=//div[@id='content']//descendant::div[@class='figure'][1]
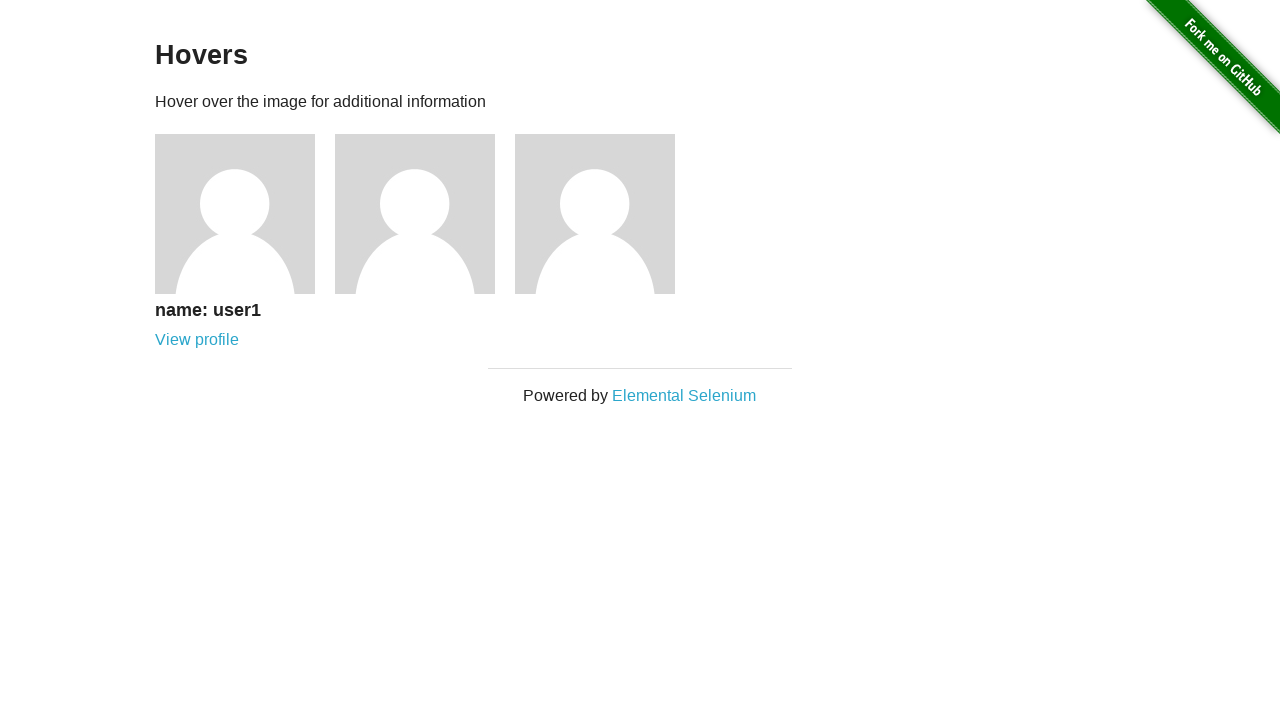

Verified user1 name appeared on hover
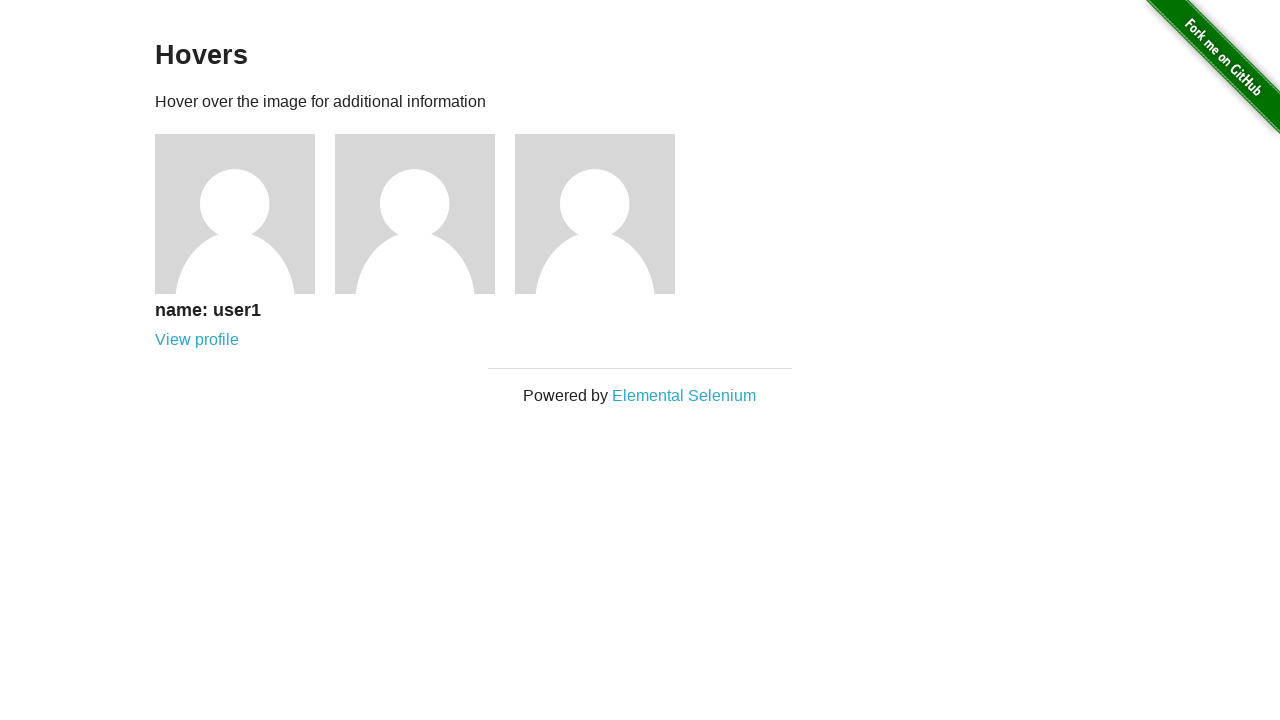

Clicked user1 profile link at (197, 340) on xpath=//h5[text()='name: user1']/following-sibling::a
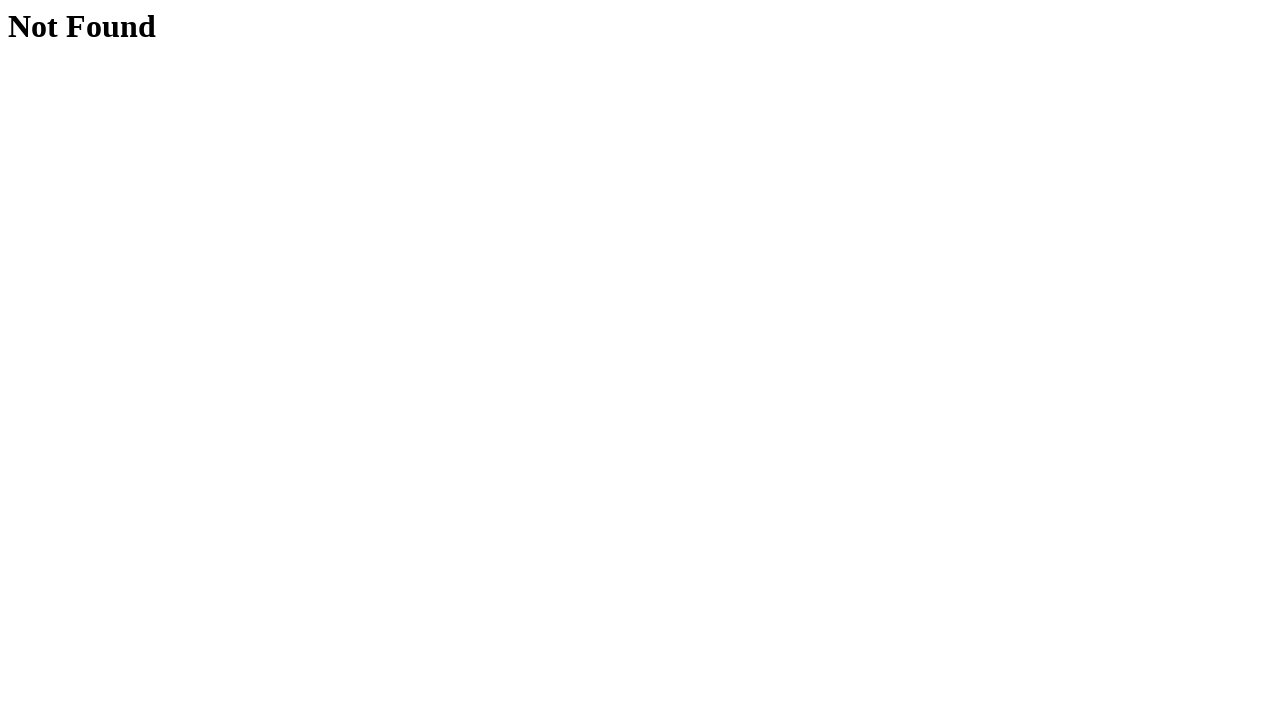

Verified navigation to user1 profile page (Not Found)
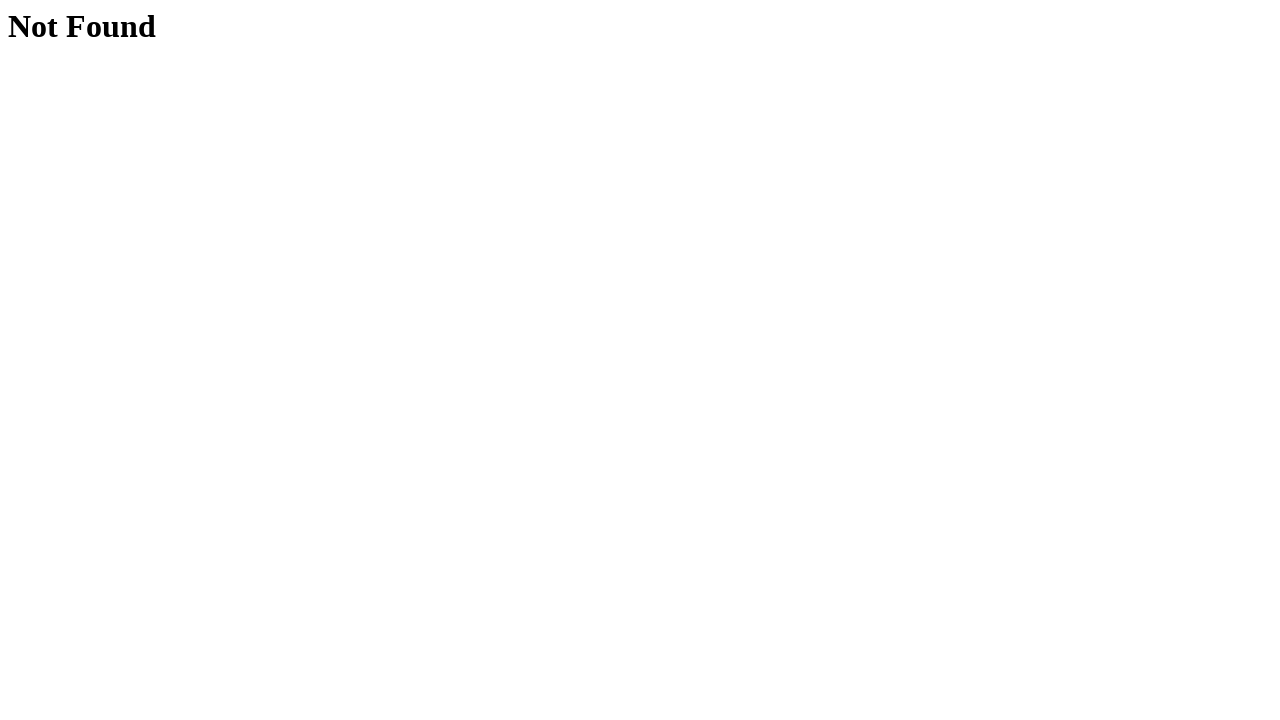

Navigated back to hovers page
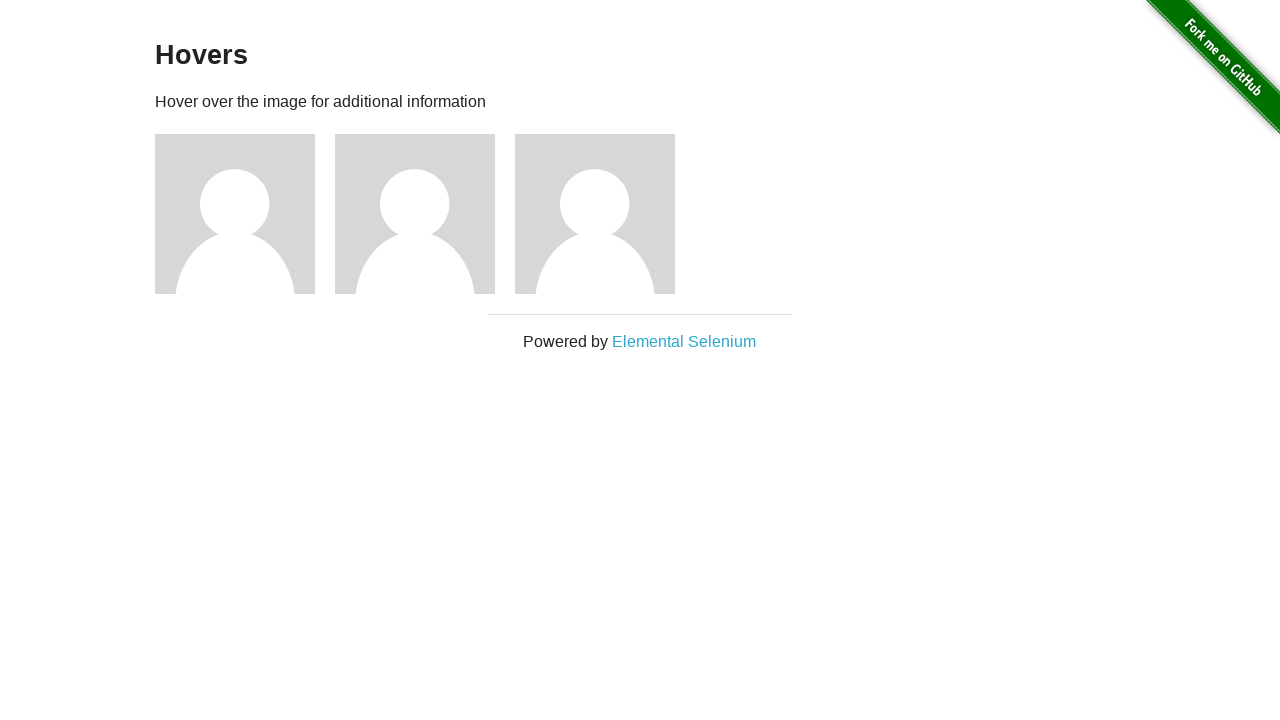

Hovered over second user figure at (425, 214) on xpath=//div[@id='content']//descendant::div[@class='figure'][2]
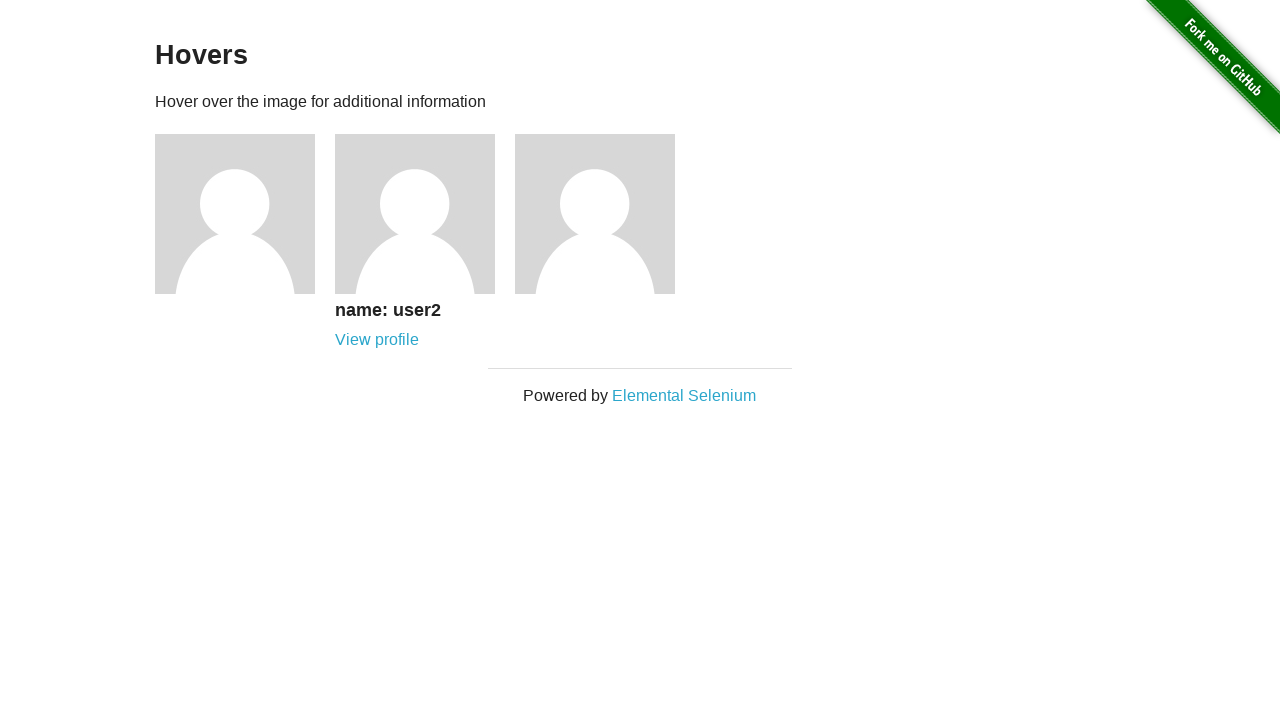

Verified user2 name appeared on hover
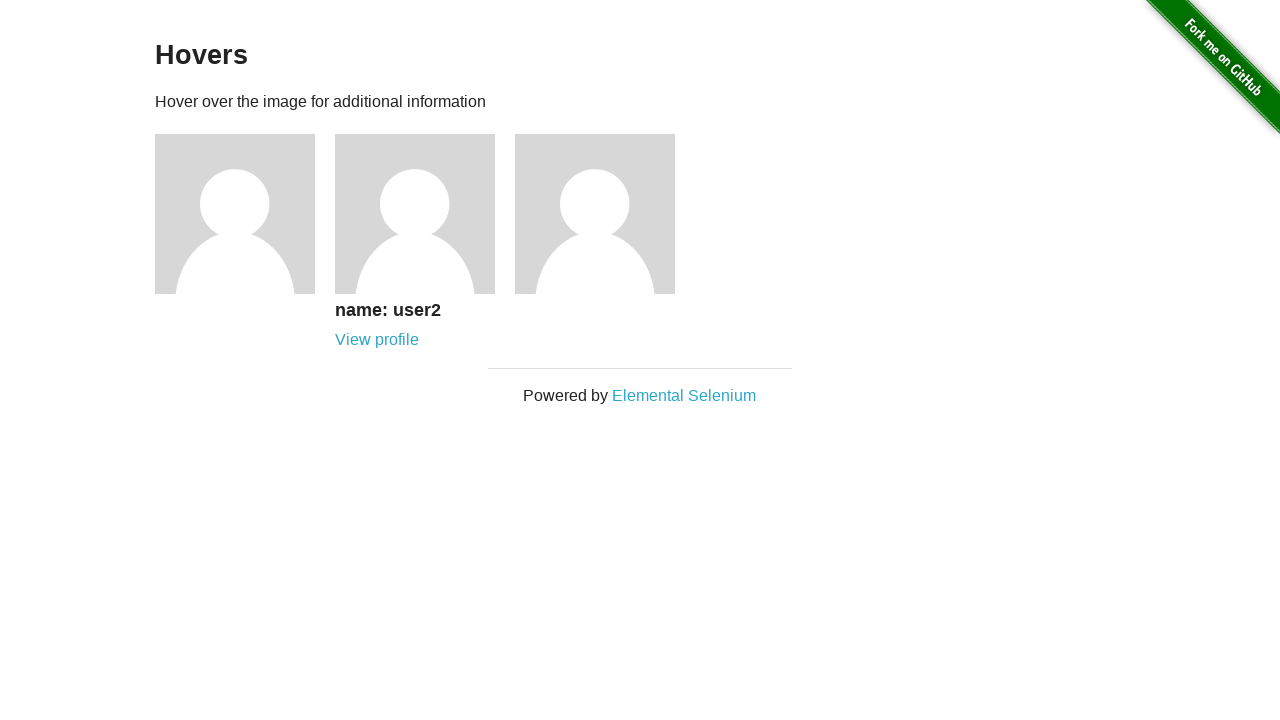

Clicked user2 profile link at (377, 340) on xpath=//h5[text()='name: user2']/following-sibling::a
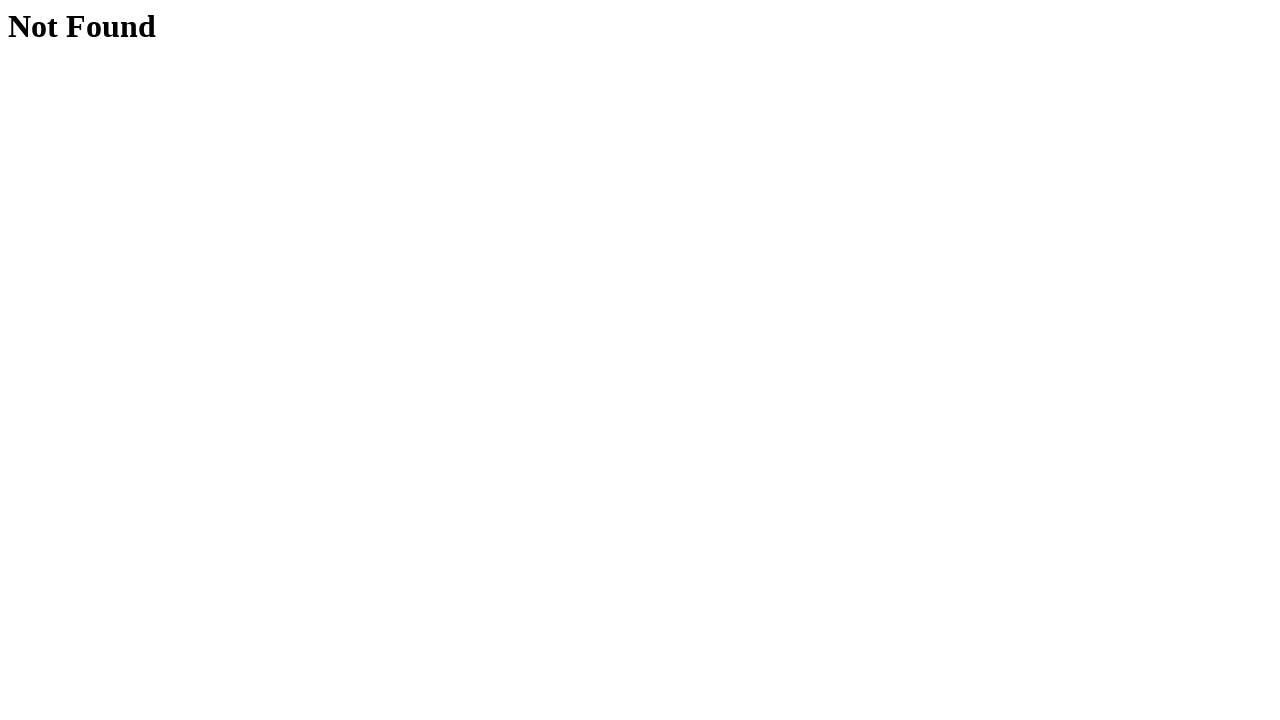

Verified navigation to user2 profile page (Not Found)
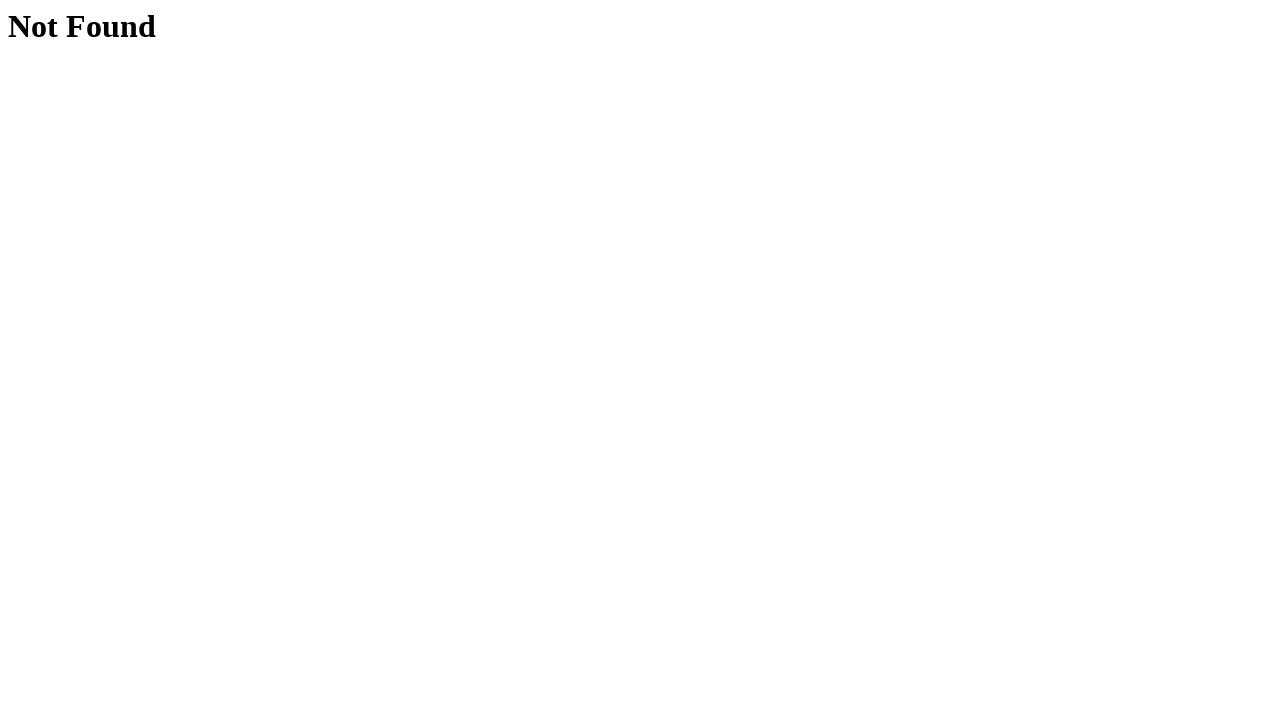

Navigated back to hovers page
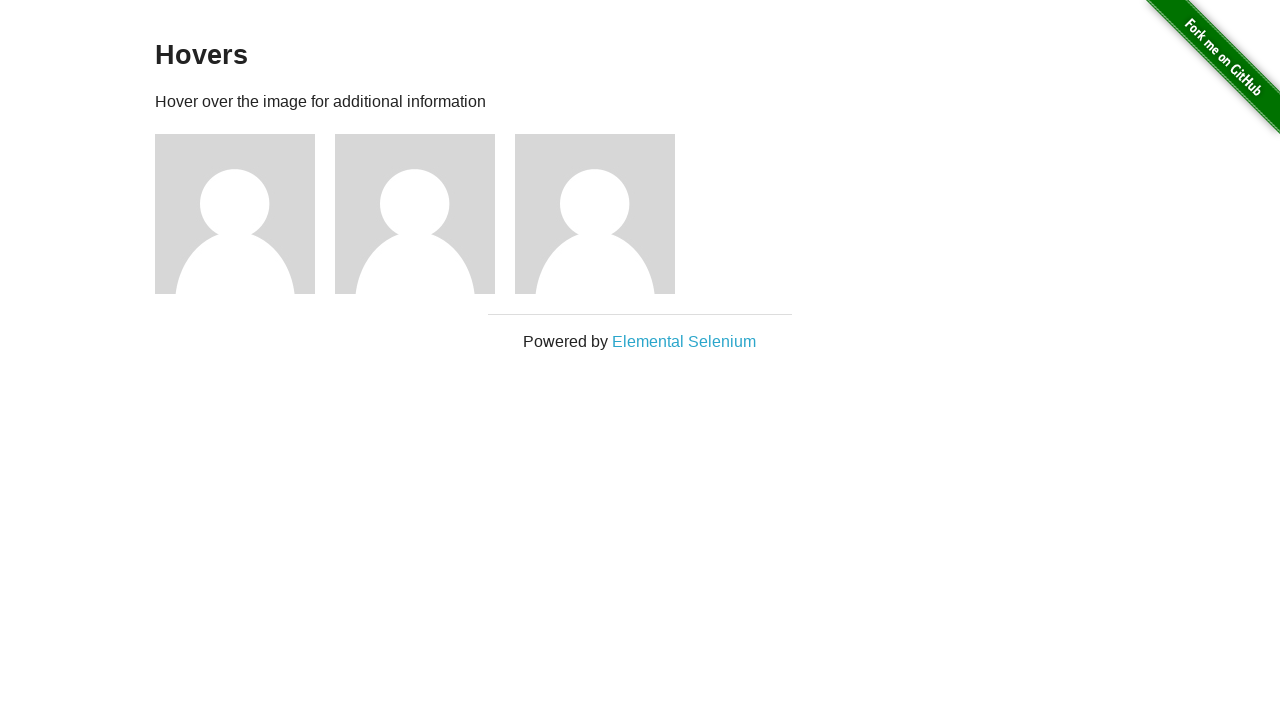

Hovered over third user figure at (605, 214) on xpath=//div[@id='content']//descendant::div[@class='figure'][3]
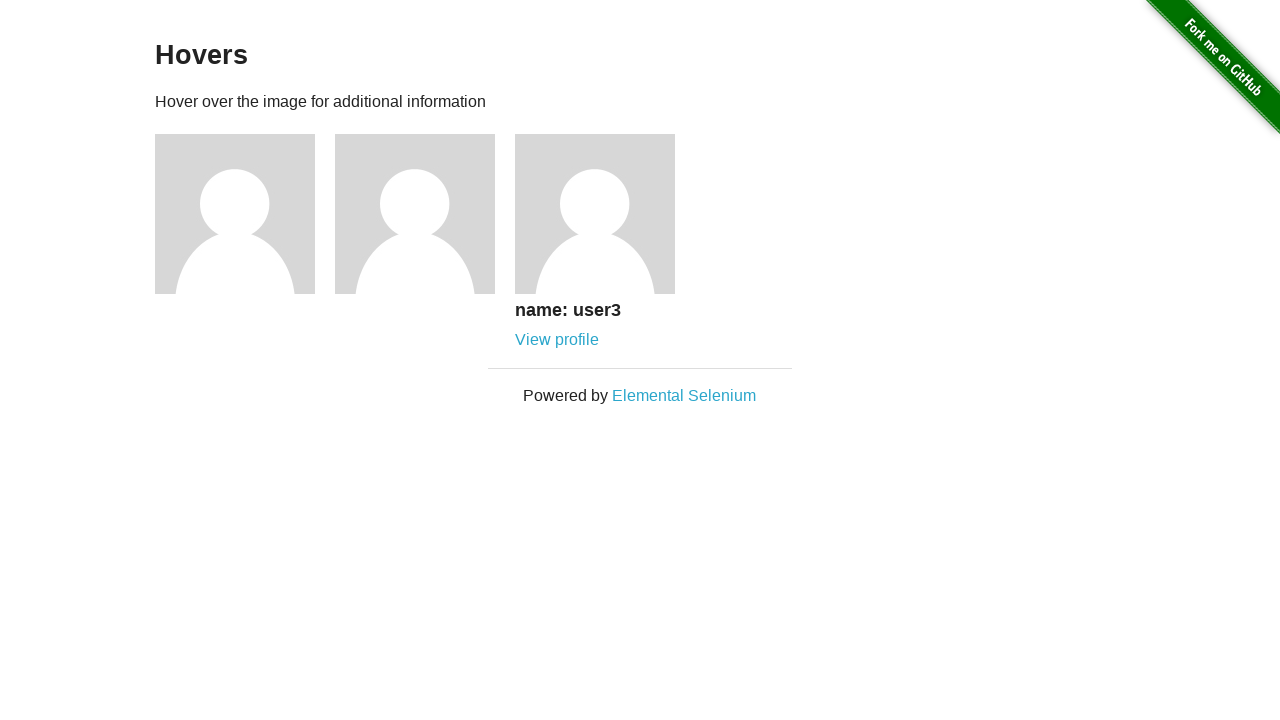

Verified user3 name appeared on hover
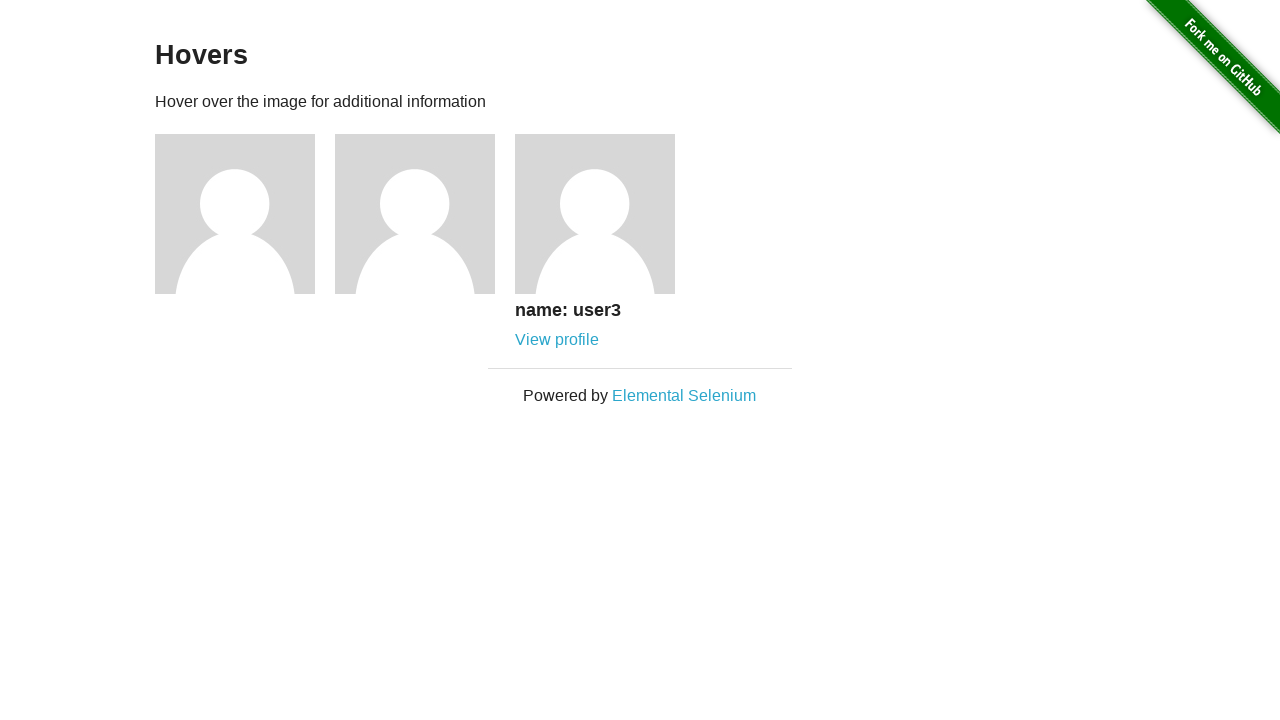

Clicked user3 profile link at (557, 340) on xpath=//h5[text()='name: user3']/following-sibling::a
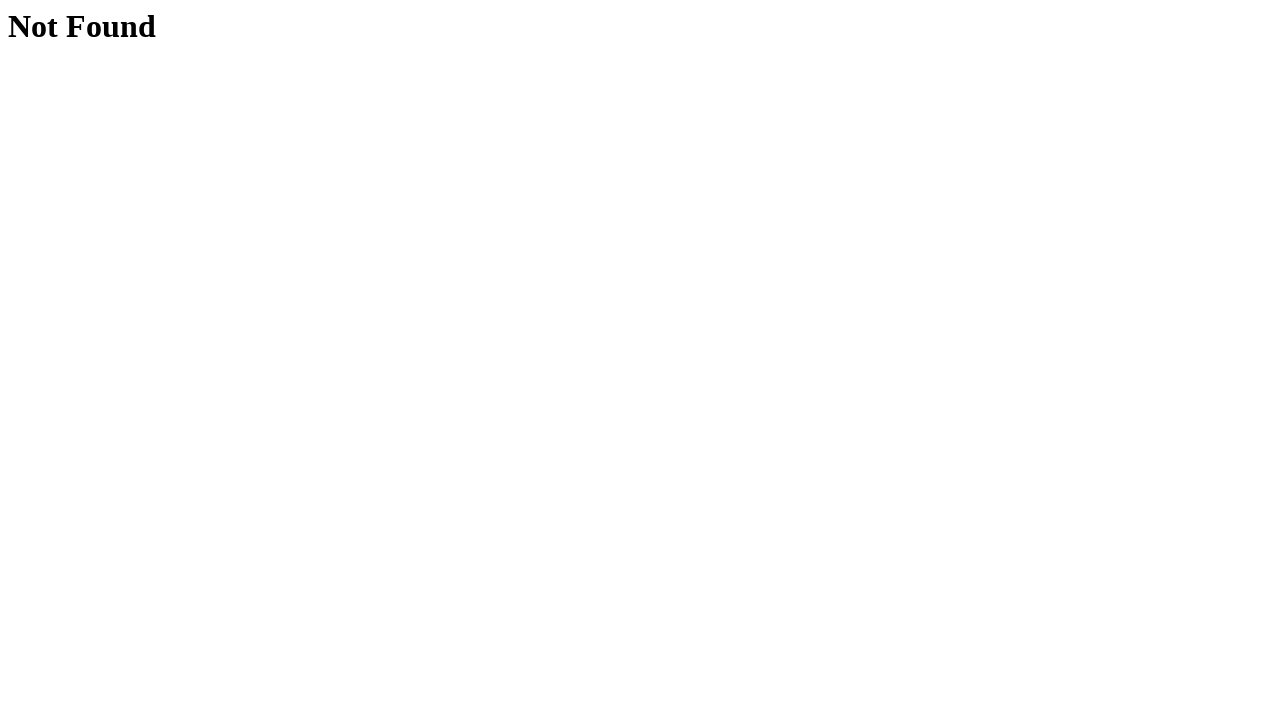

Verified navigation to user3 profile page (Not Found)
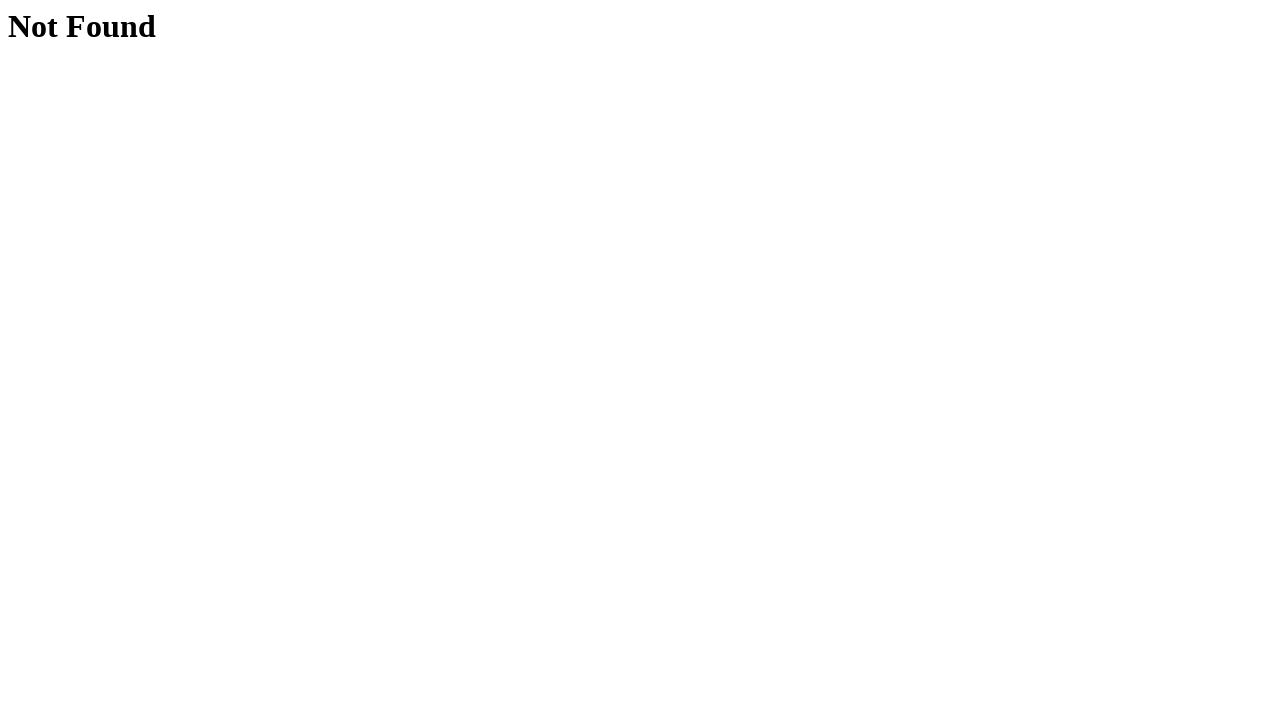

Navigated back to hovers page
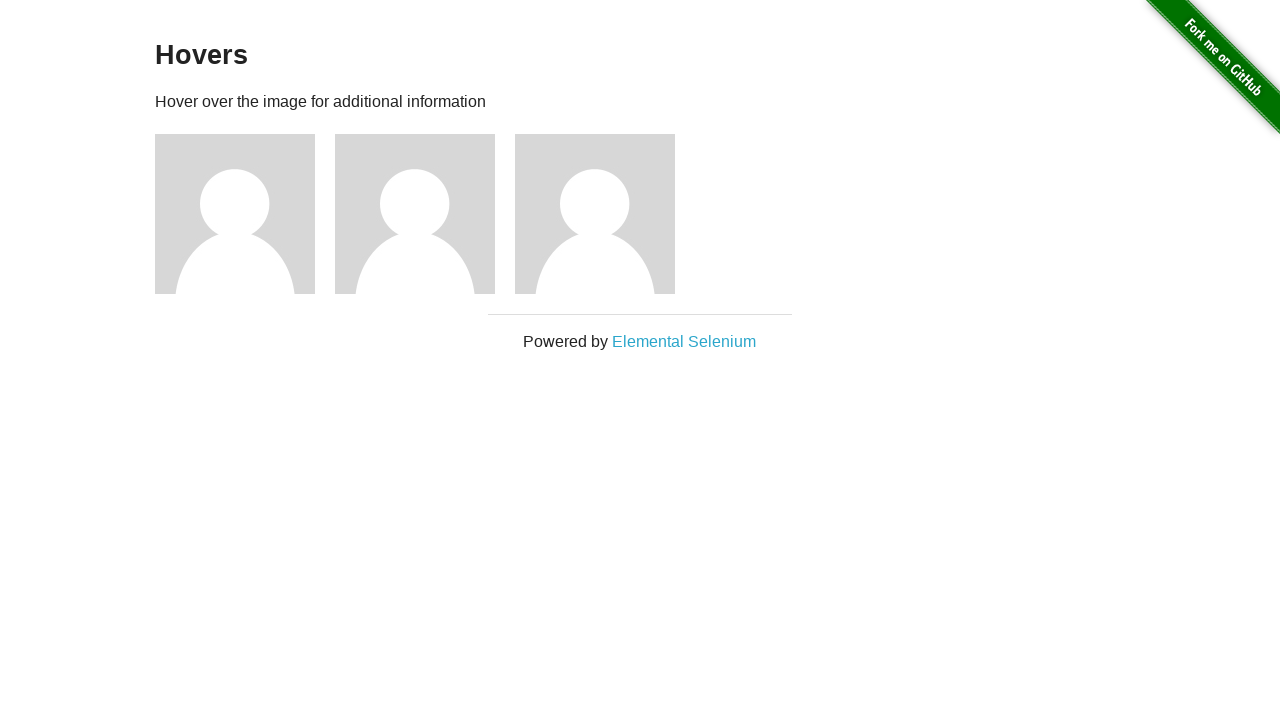

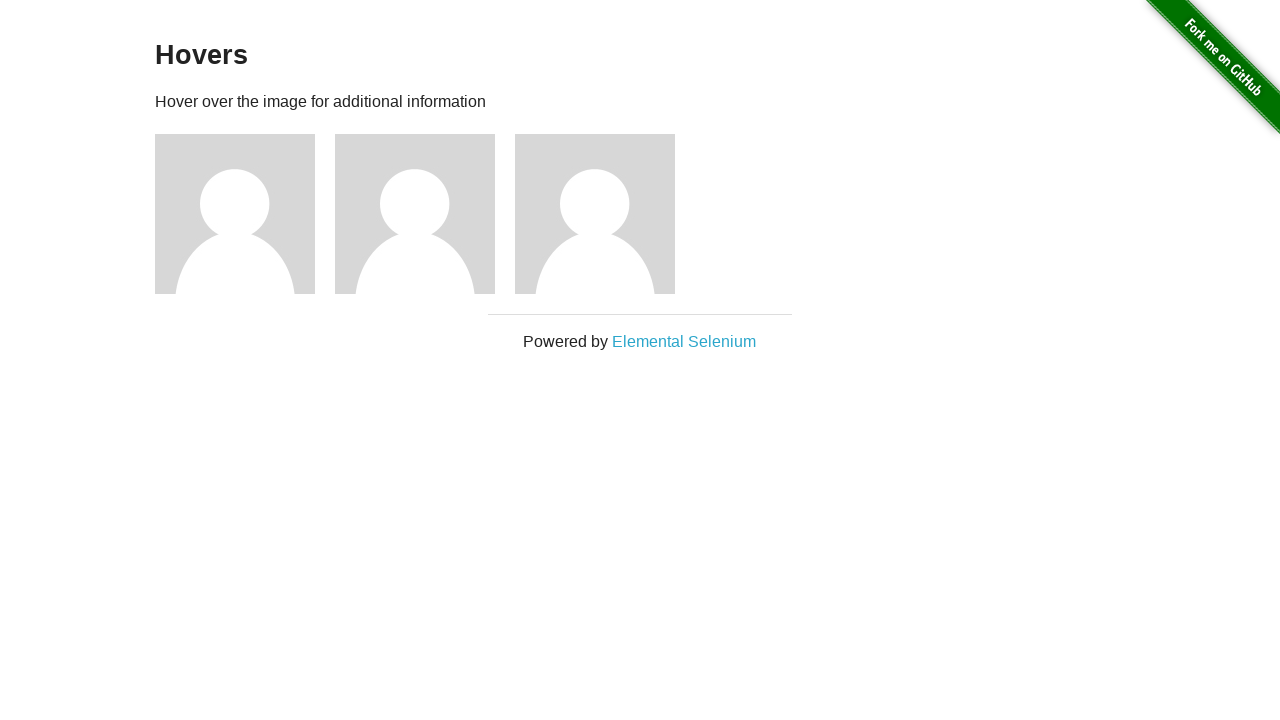